Tests that a favicon is defined by looking for favicon link tags.

Starting URL: https://kyledarden.com

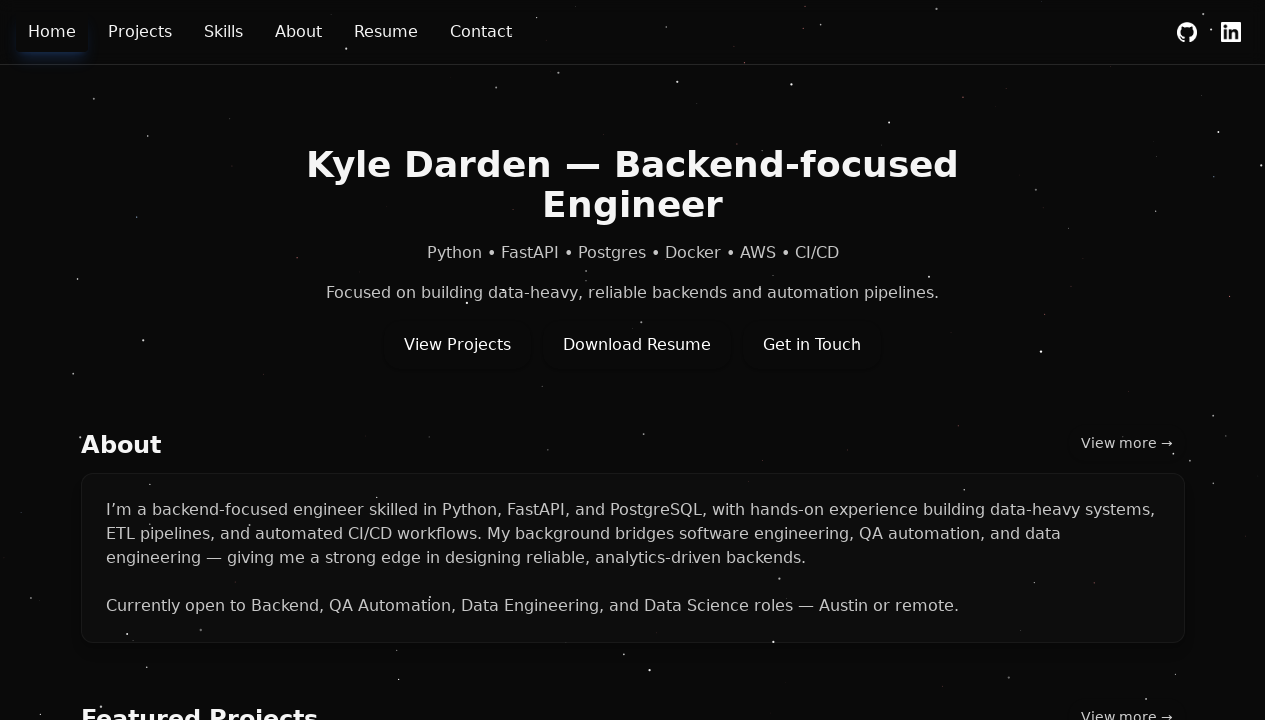

Located all favicon link tags on the page
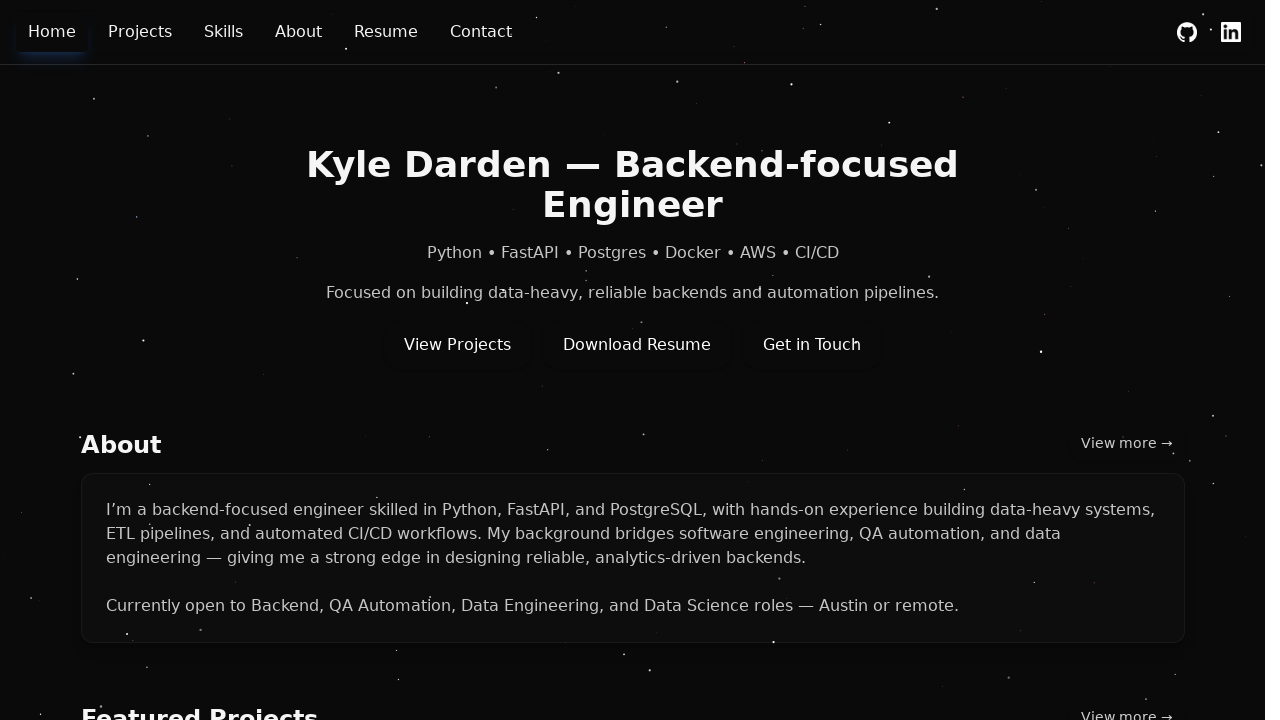

Counted favicon links: 1 found
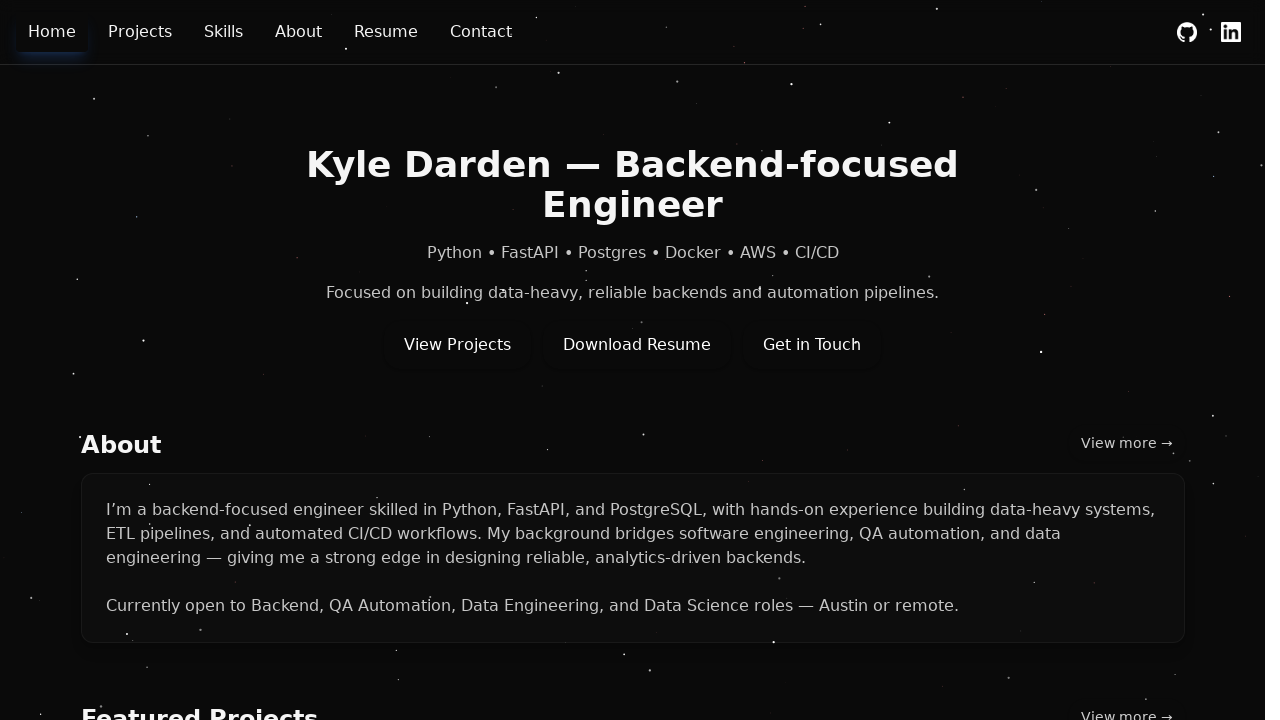

Asserted that favicon count is valid (>= 0)
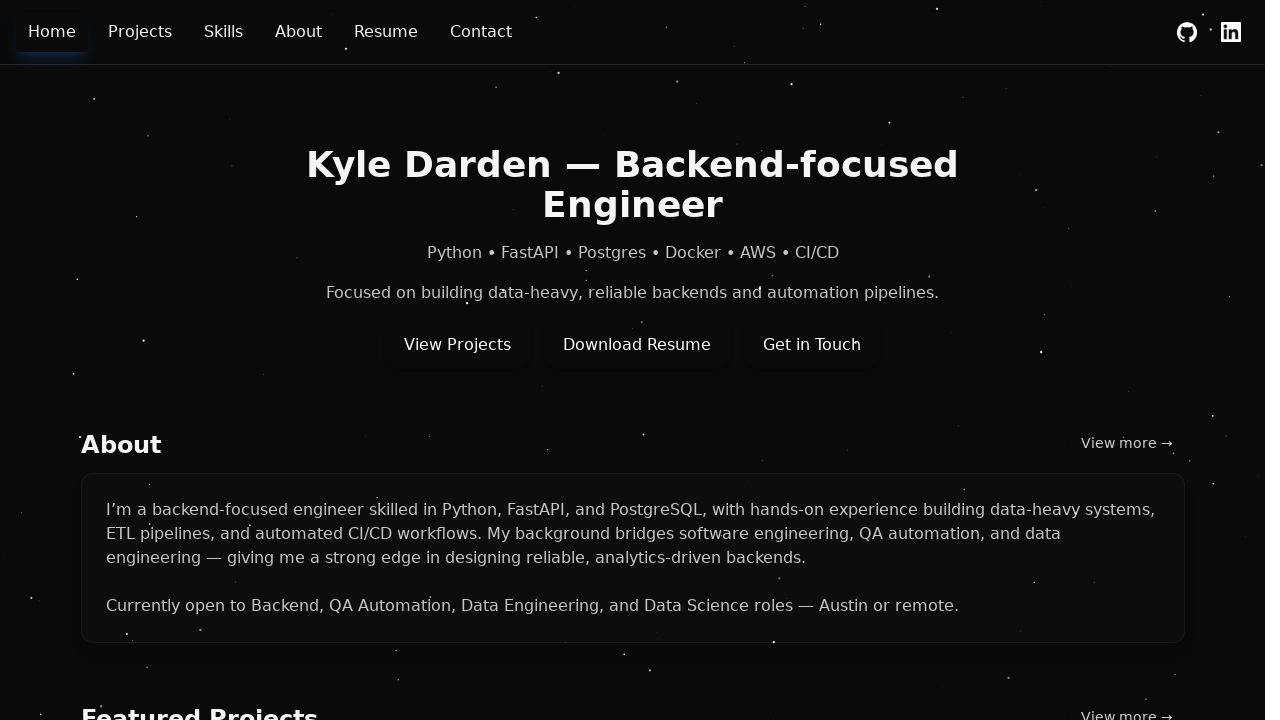

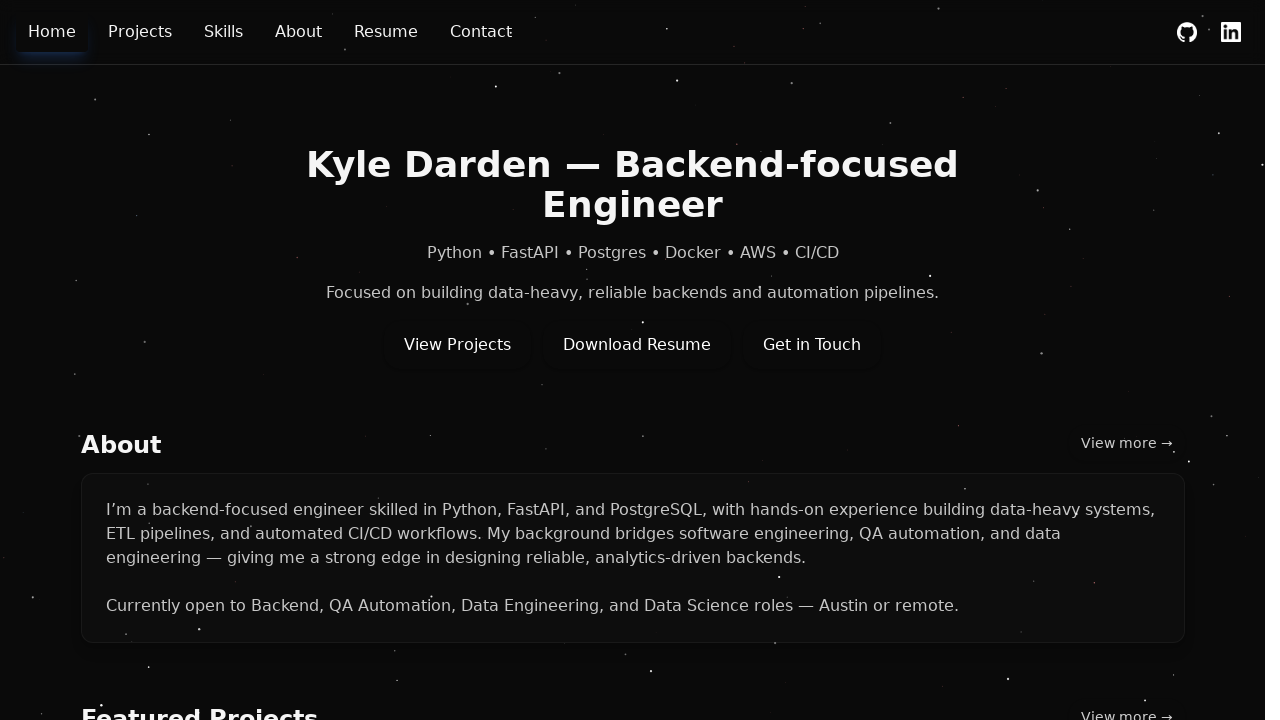